Tests copy and paste functionality by typing text in an input field, selecting all and copying it, then pasting it into a textarea using keyboard shortcuts

Starting URL: https://bonigarcia.dev/selenium-webdriver-java/web-form.html

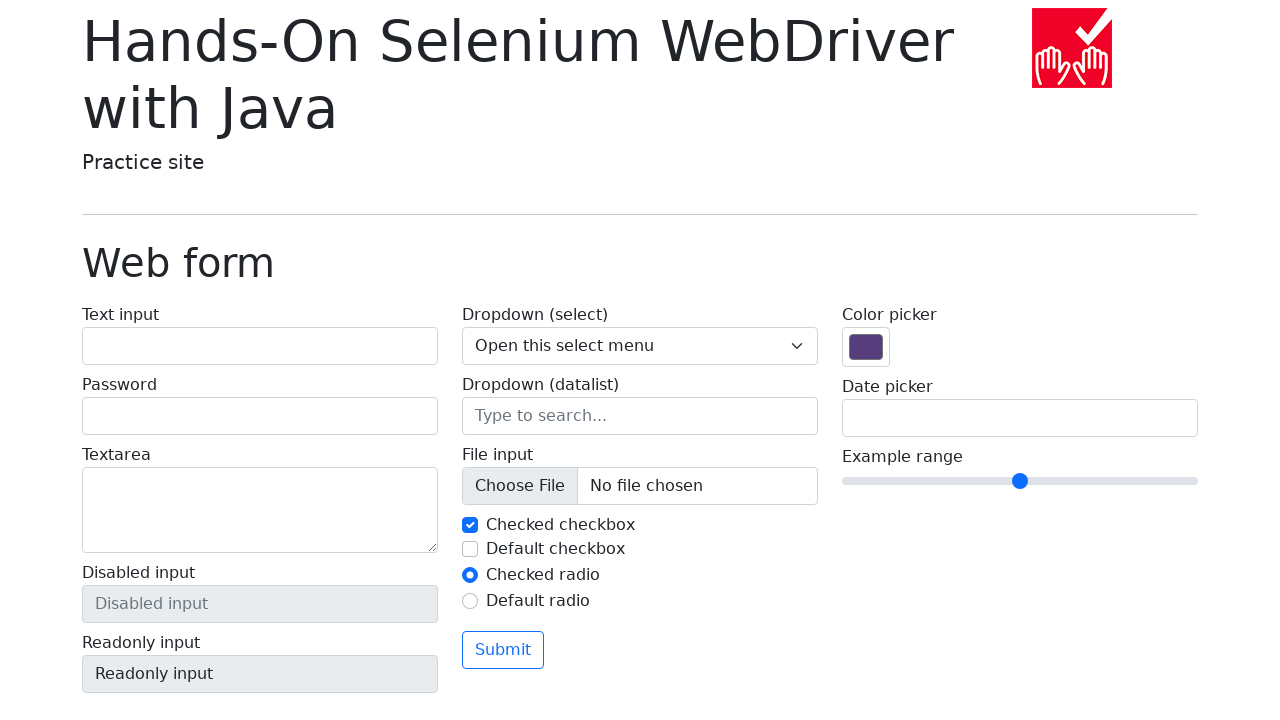

Located input text field with name 'my-text'
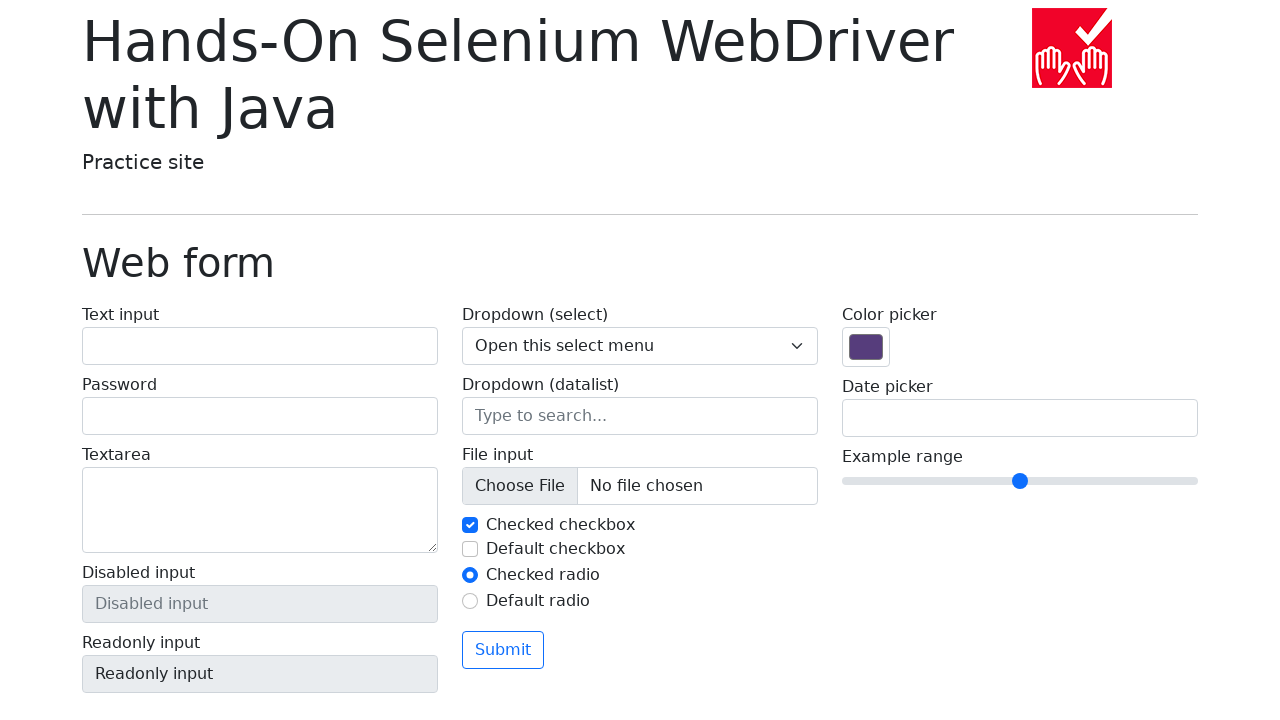

Located textarea field with name 'my-textarea'
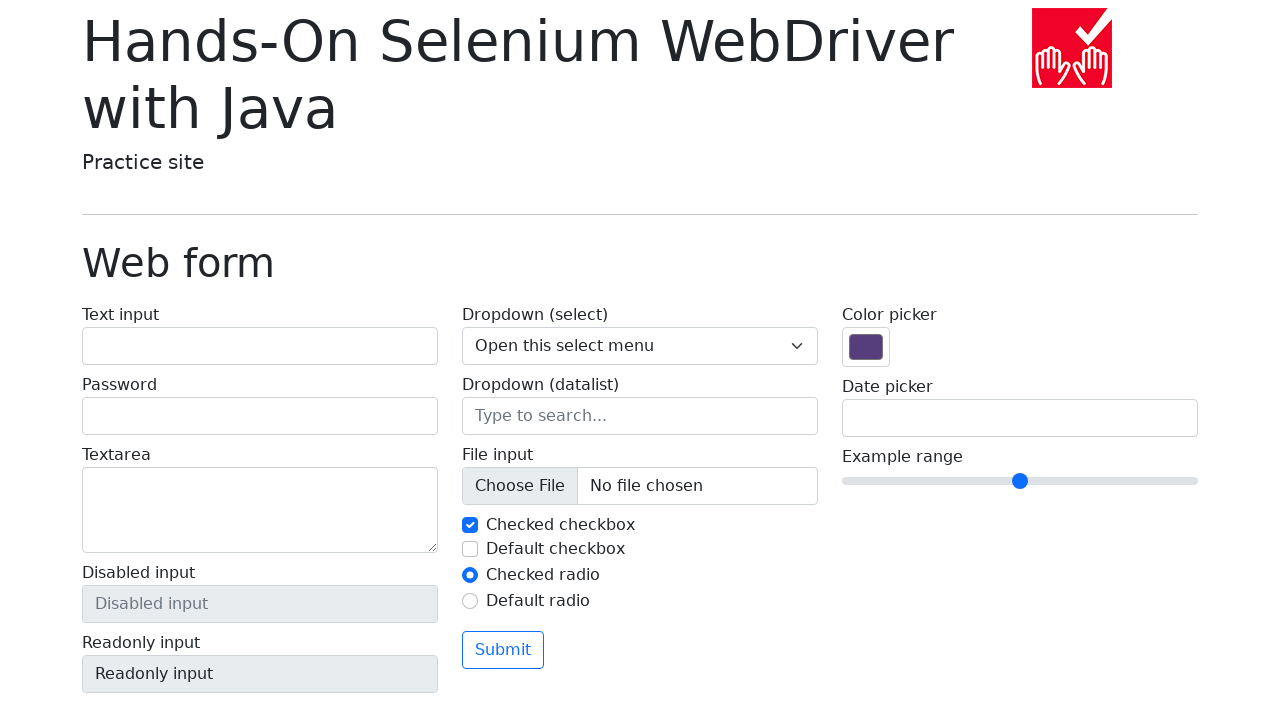

Typed 'hello world' into input field on input[name='my-text']
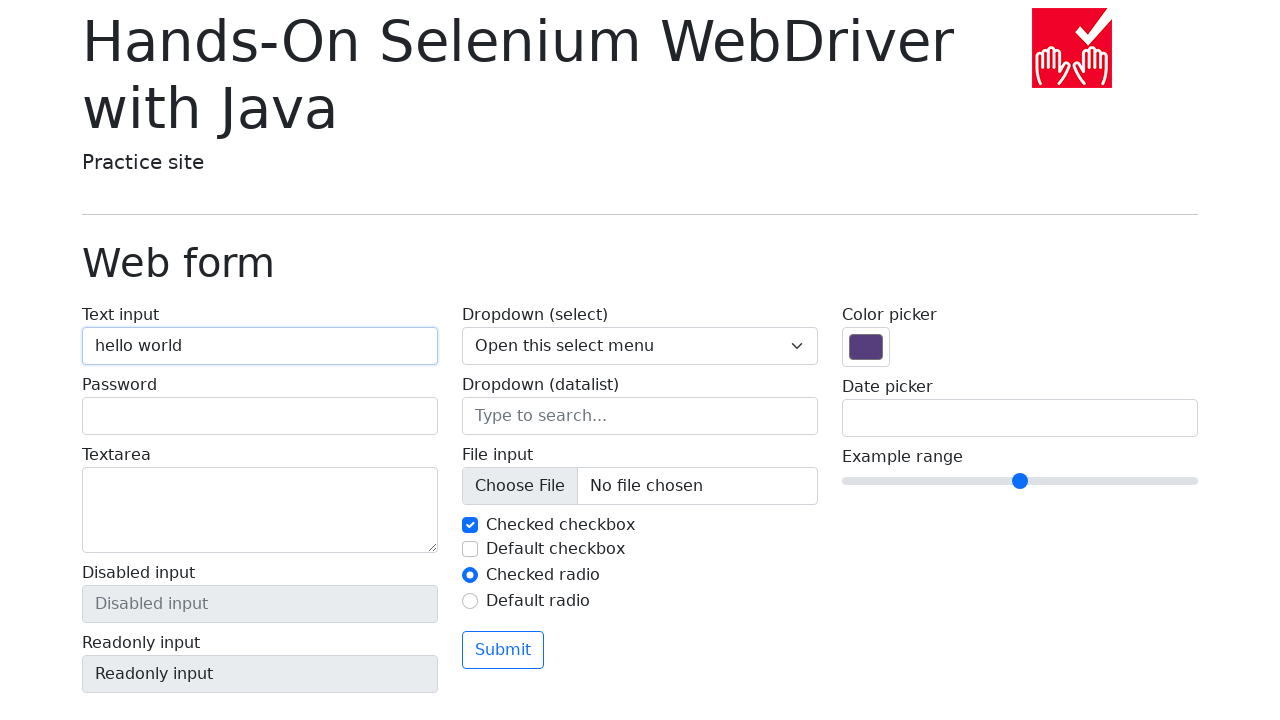

Determined modifier key as 'Control' based on OS
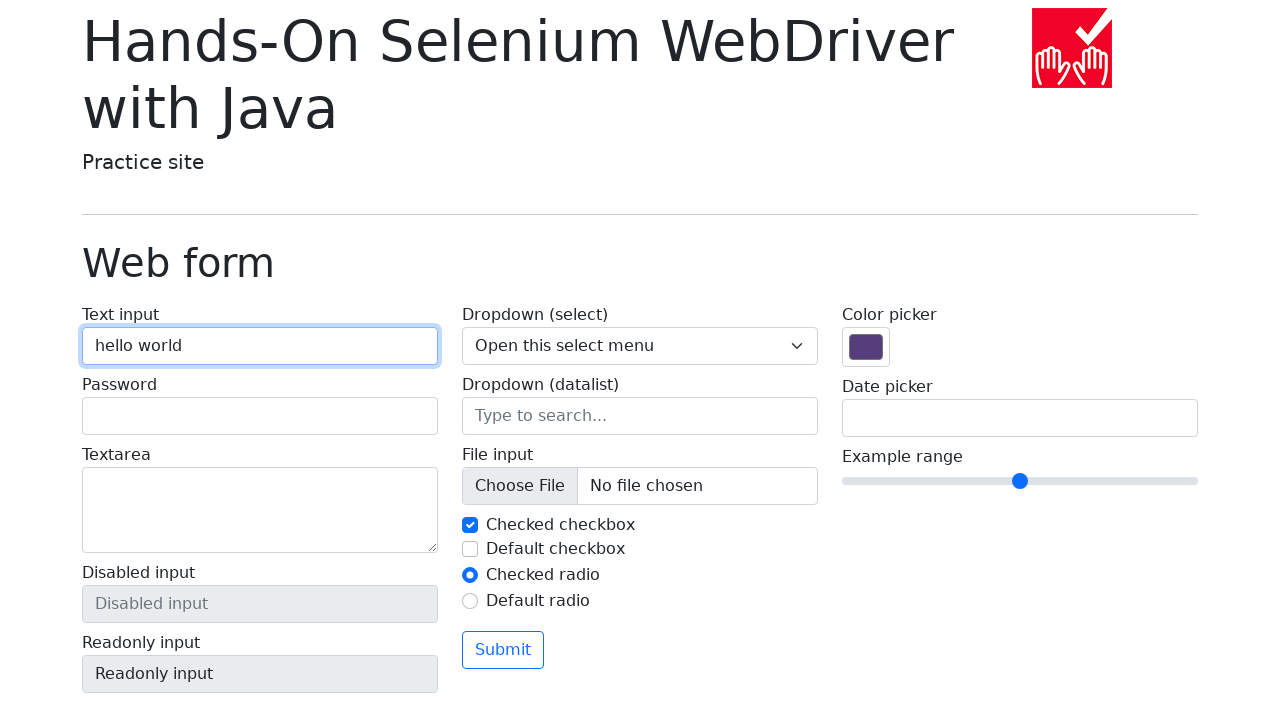

Clicked on input field to focus it at (260, 346) on input[name='my-text']
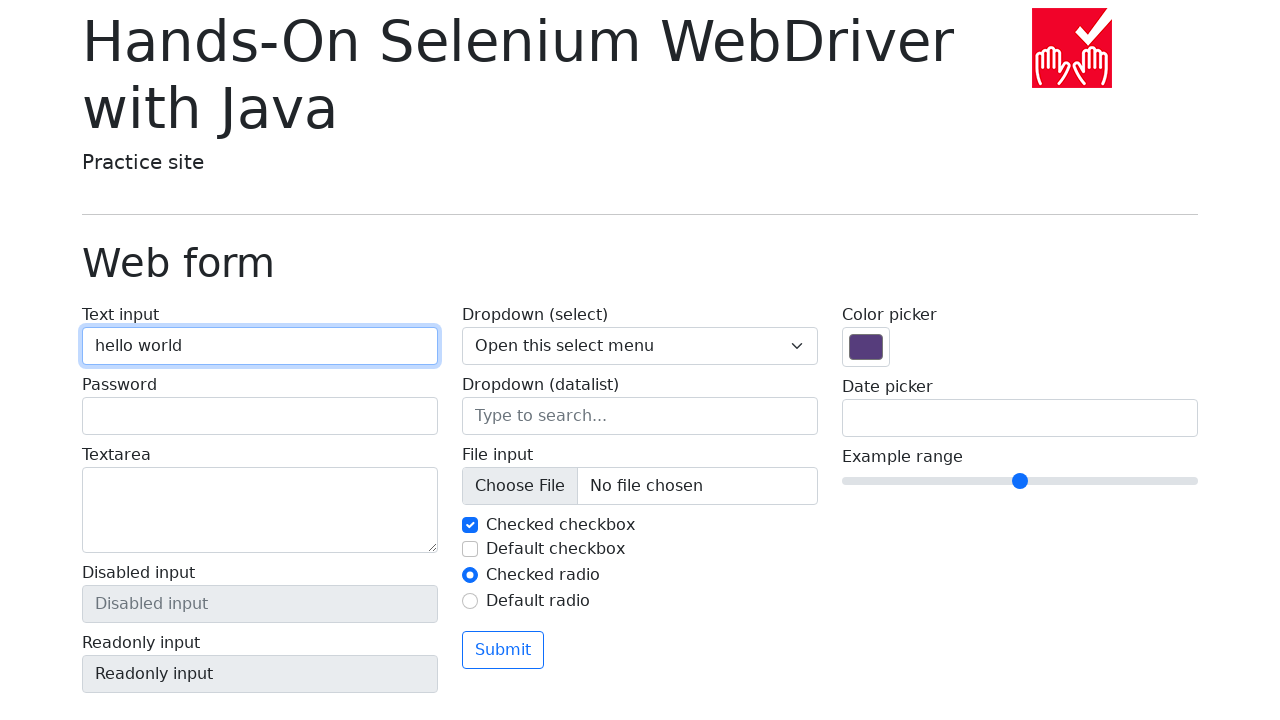

Selected all text in input field using keyboard shortcut
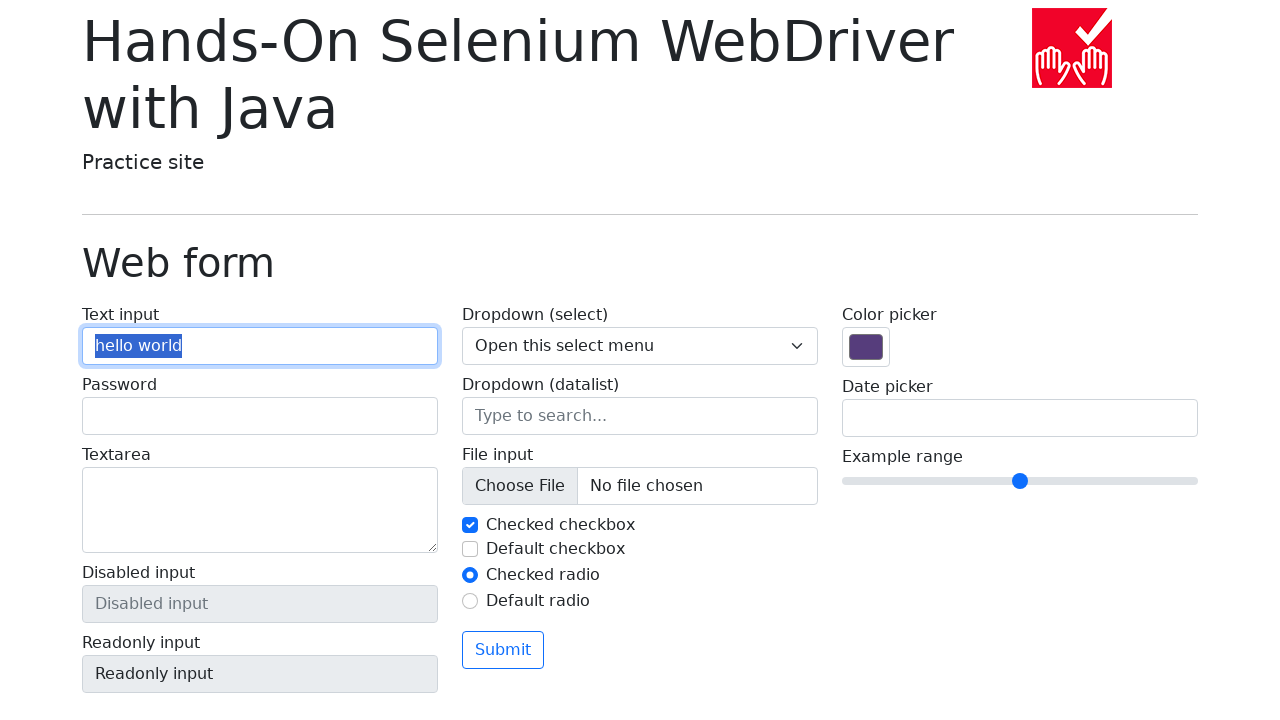

Copied selected text to clipboard
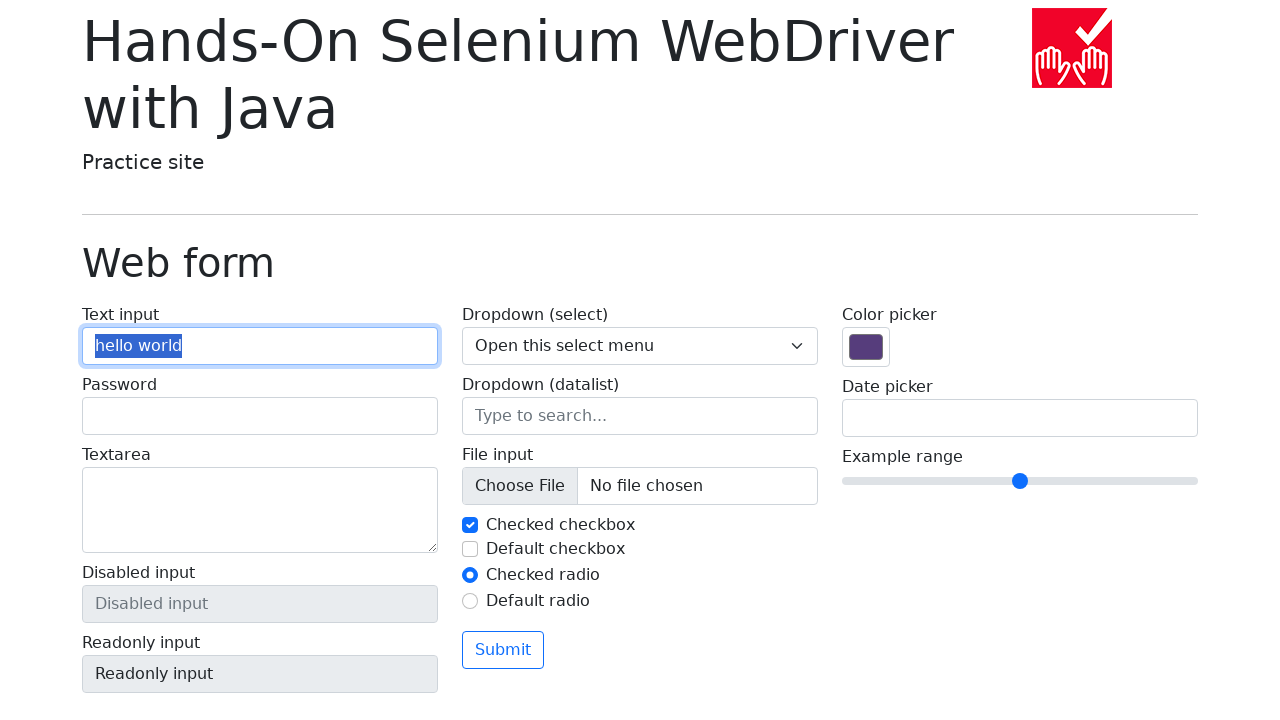

Clicked on textarea field to focus it at (260, 510) on textarea[name='my-textarea']
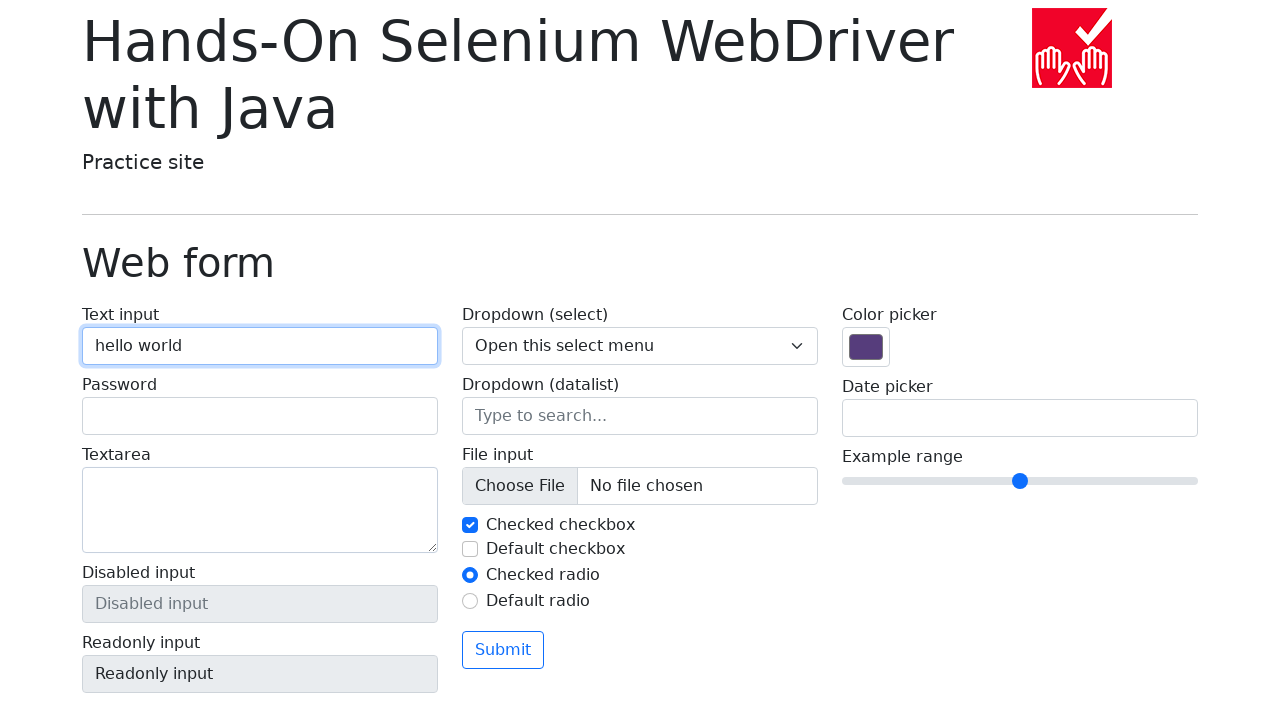

Pasted copied text into textarea using keyboard shortcut
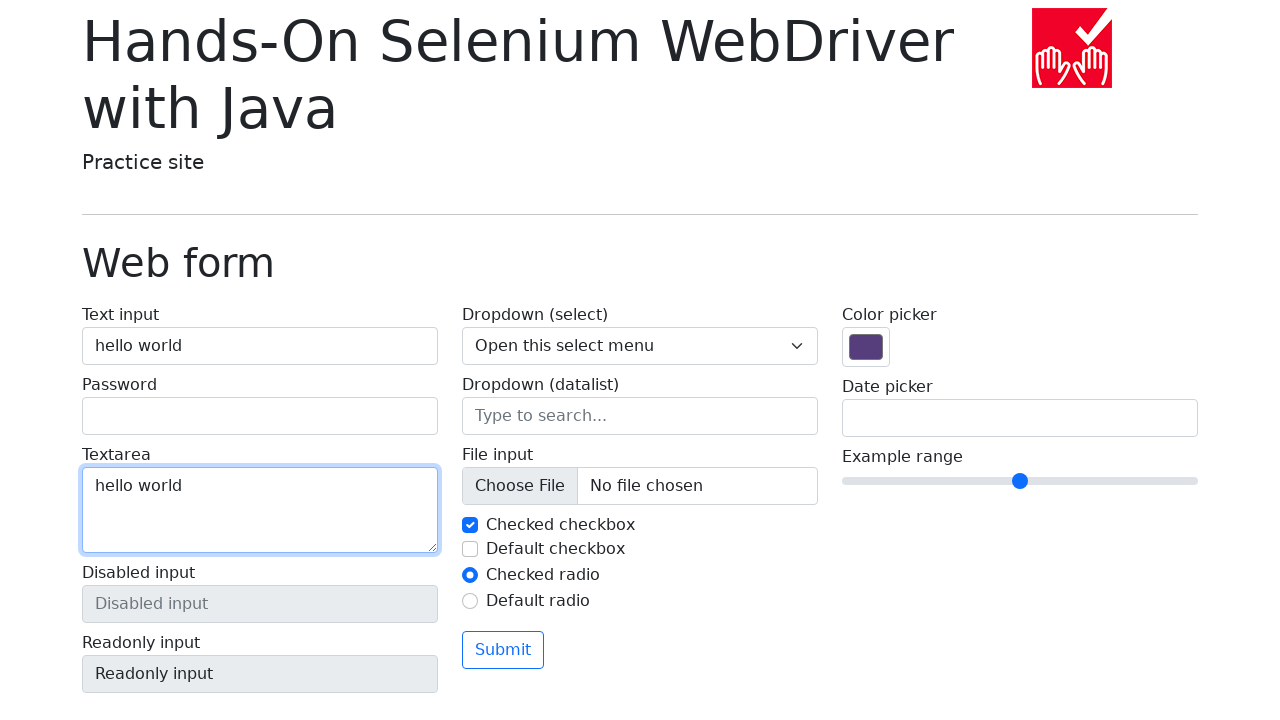

Waited 500ms for paste operation to complete
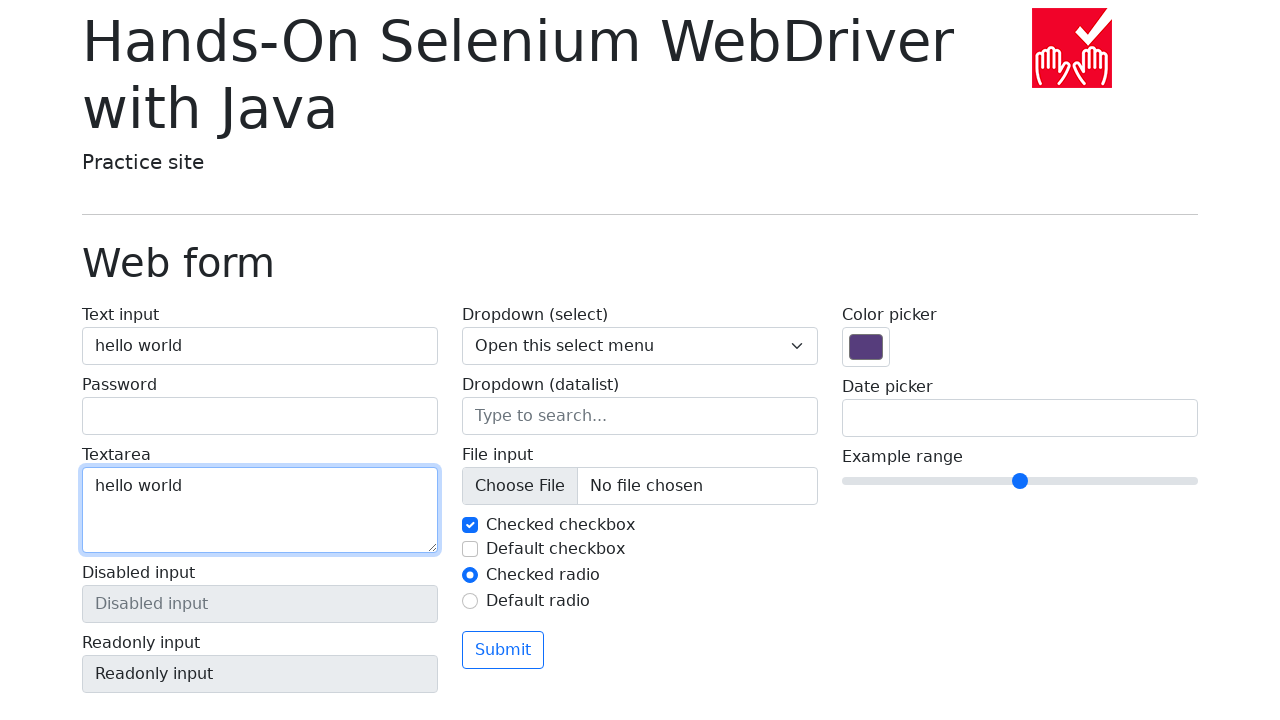

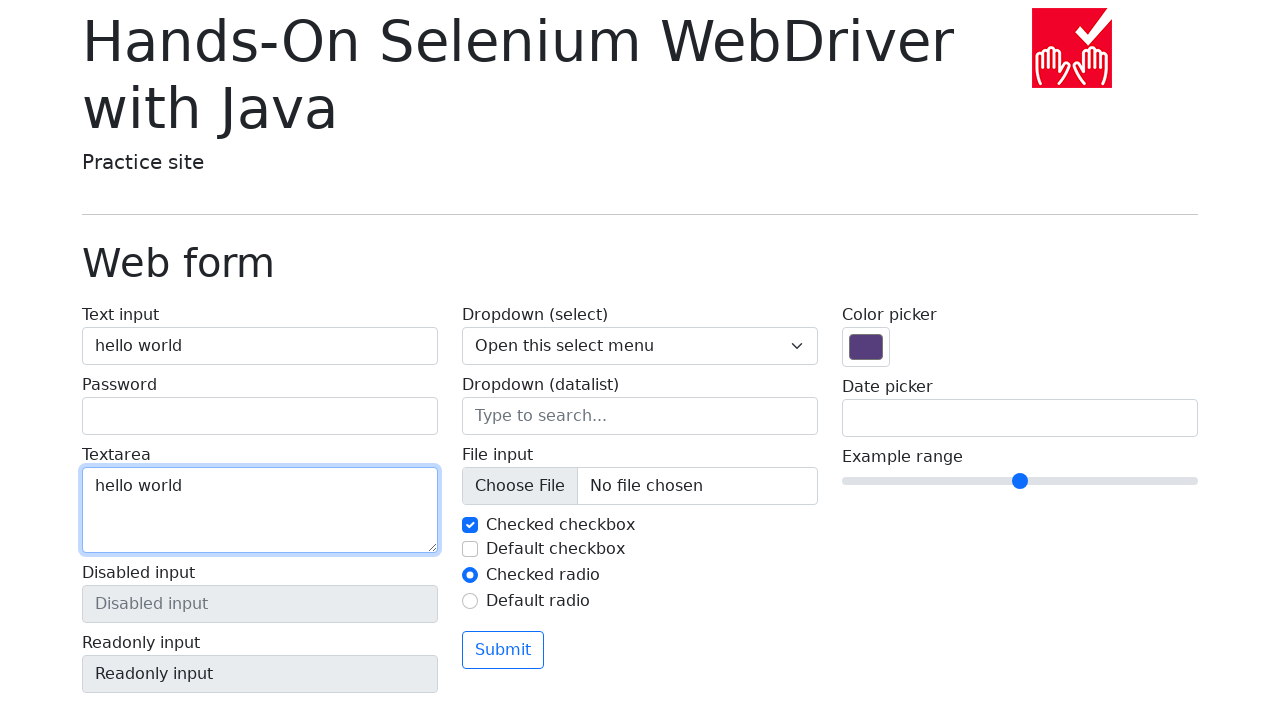